Navigates to GoDaddy website and retrieves page title and current URL information

Starting URL: https://www.godaddy.com/

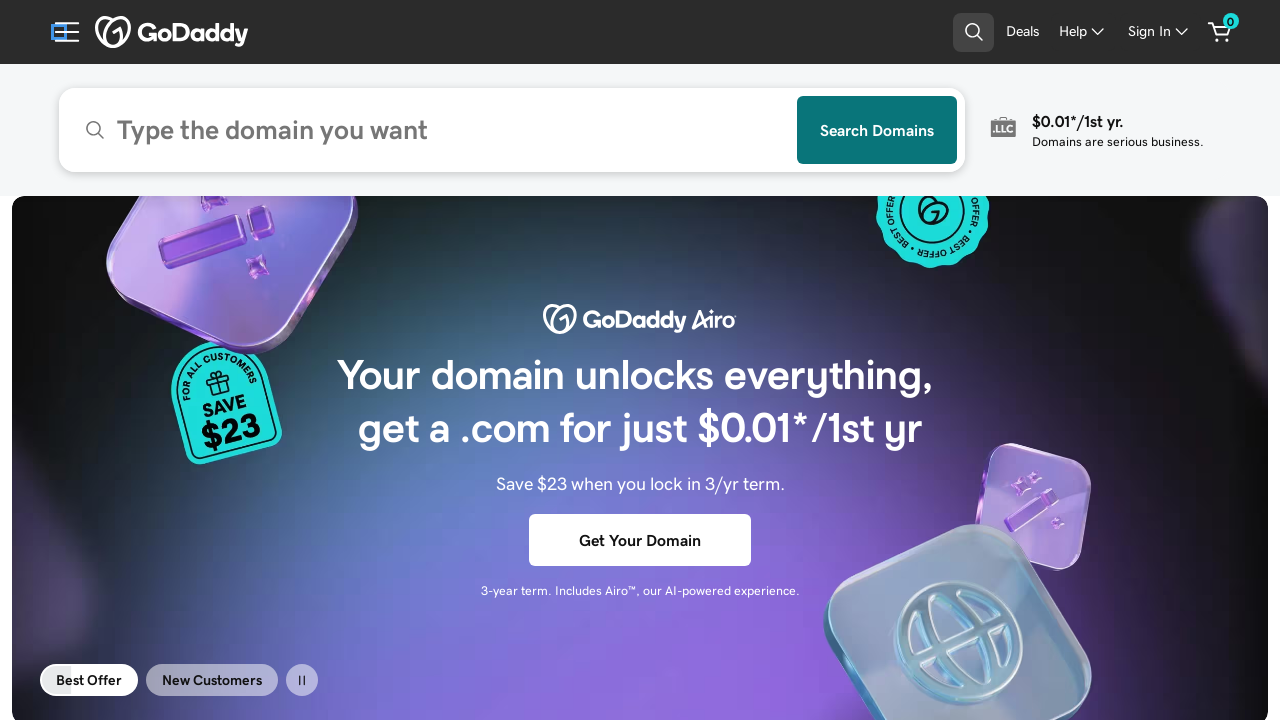

Waited for page DOM content to load
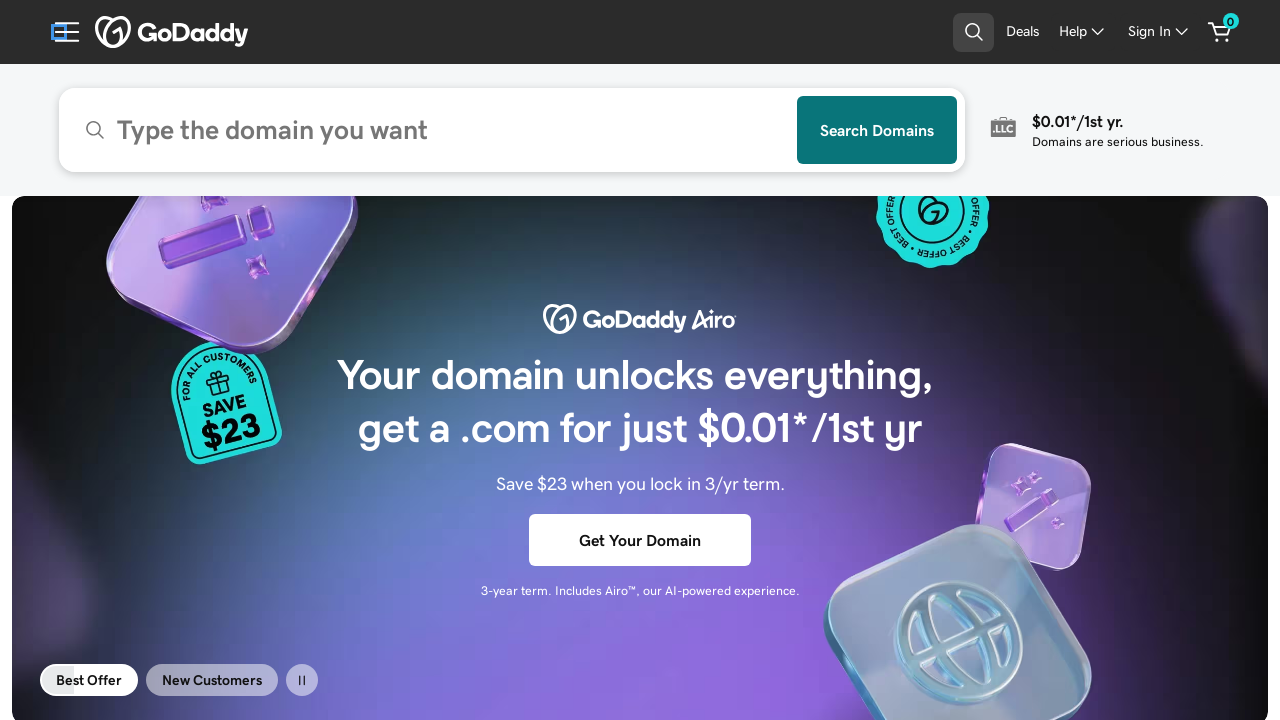

Retrieved page title: GoDaddy Official Site: Get a Domain & Launch Your Website.
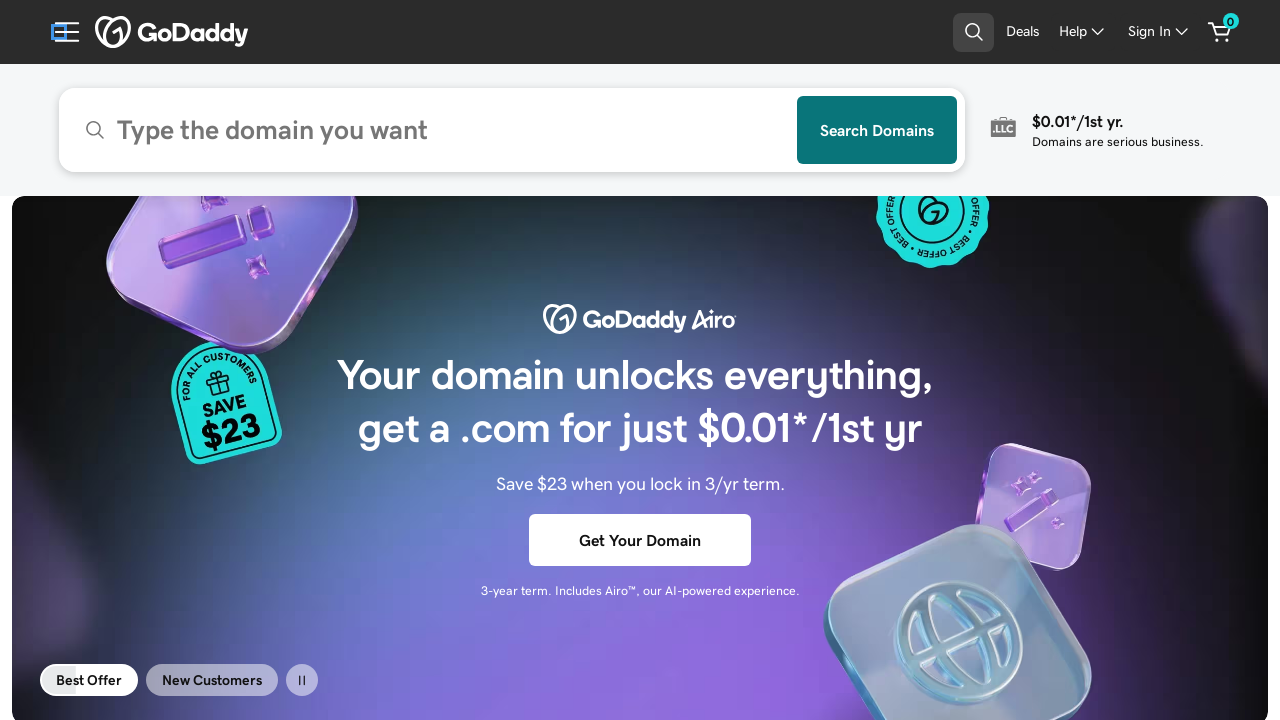

Retrieved current URL: https://www.godaddy.com/
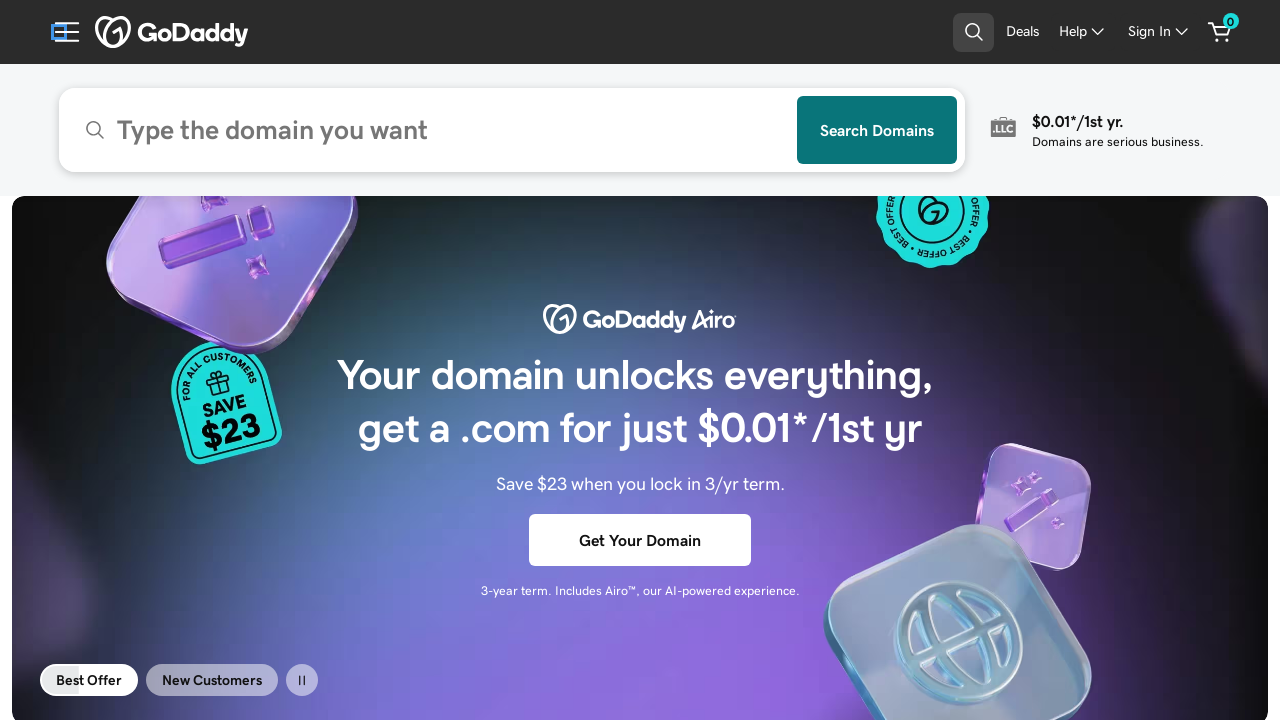

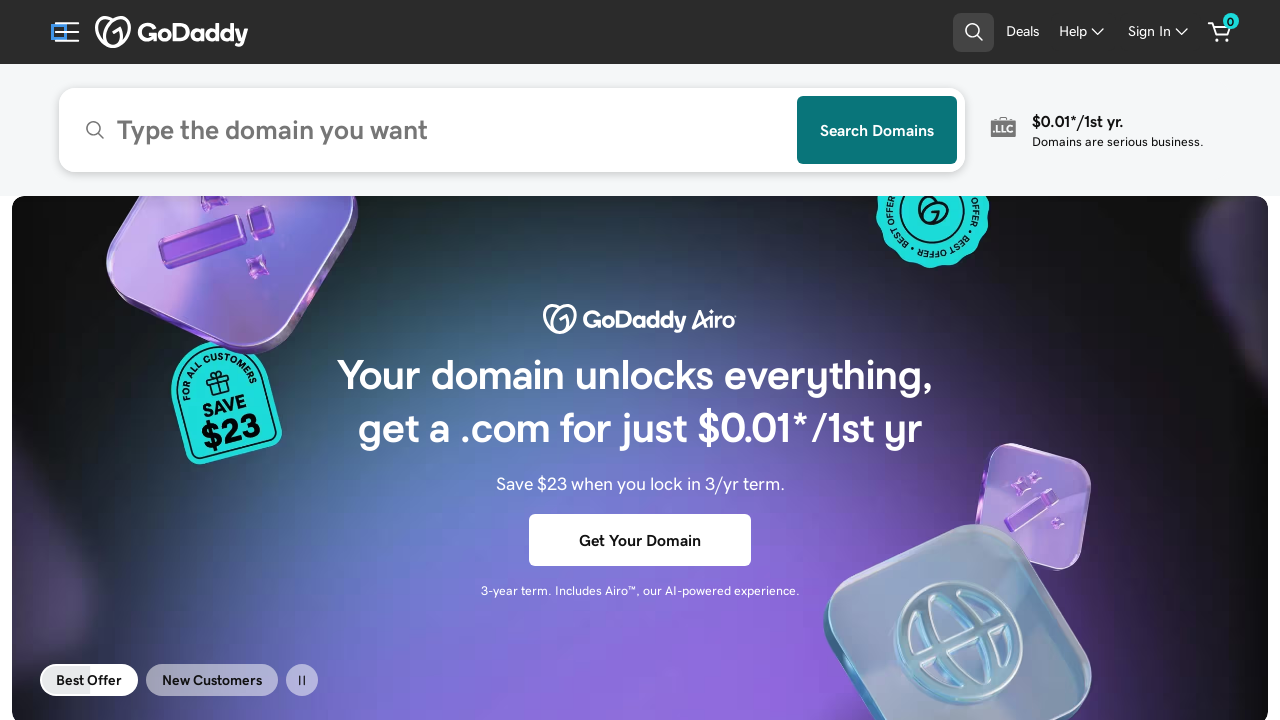